Tests alert handling by triggering an alert on W3Schools try editor and accepting it

Starting URL: http://www.w3schools.com/js/tryit.asp?filename=tryjs_alert

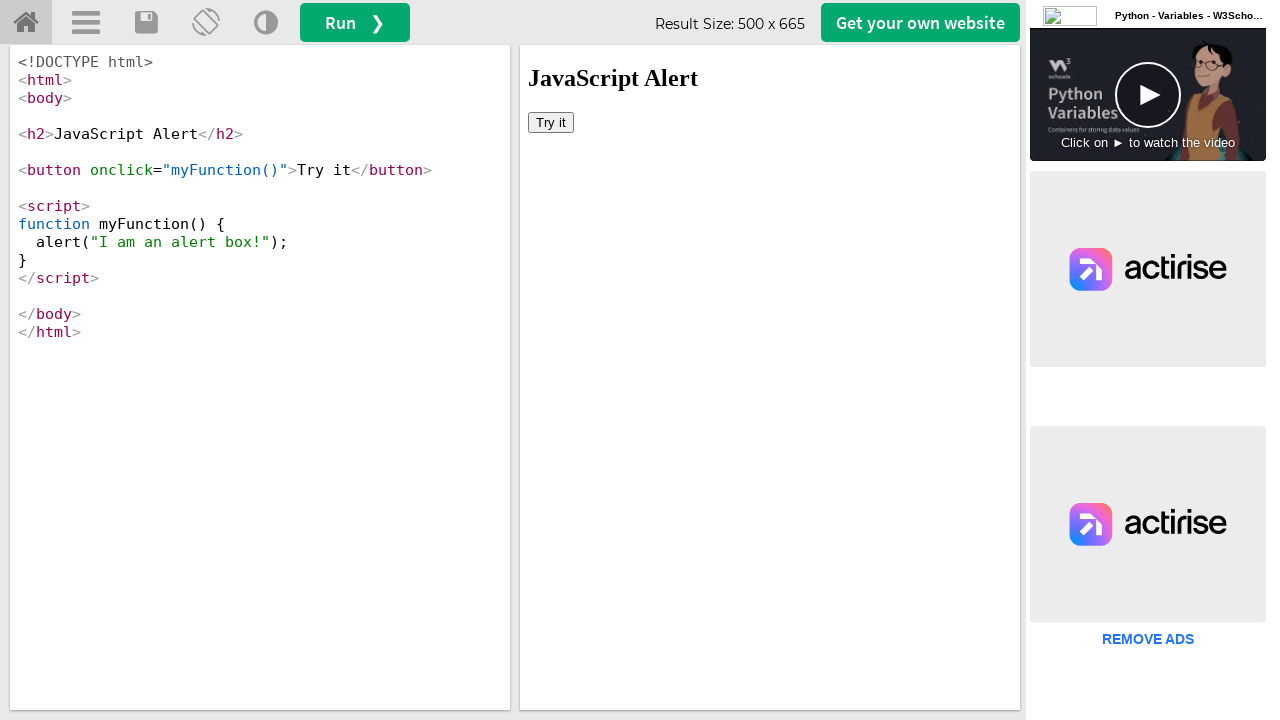

Located iframe containing the example
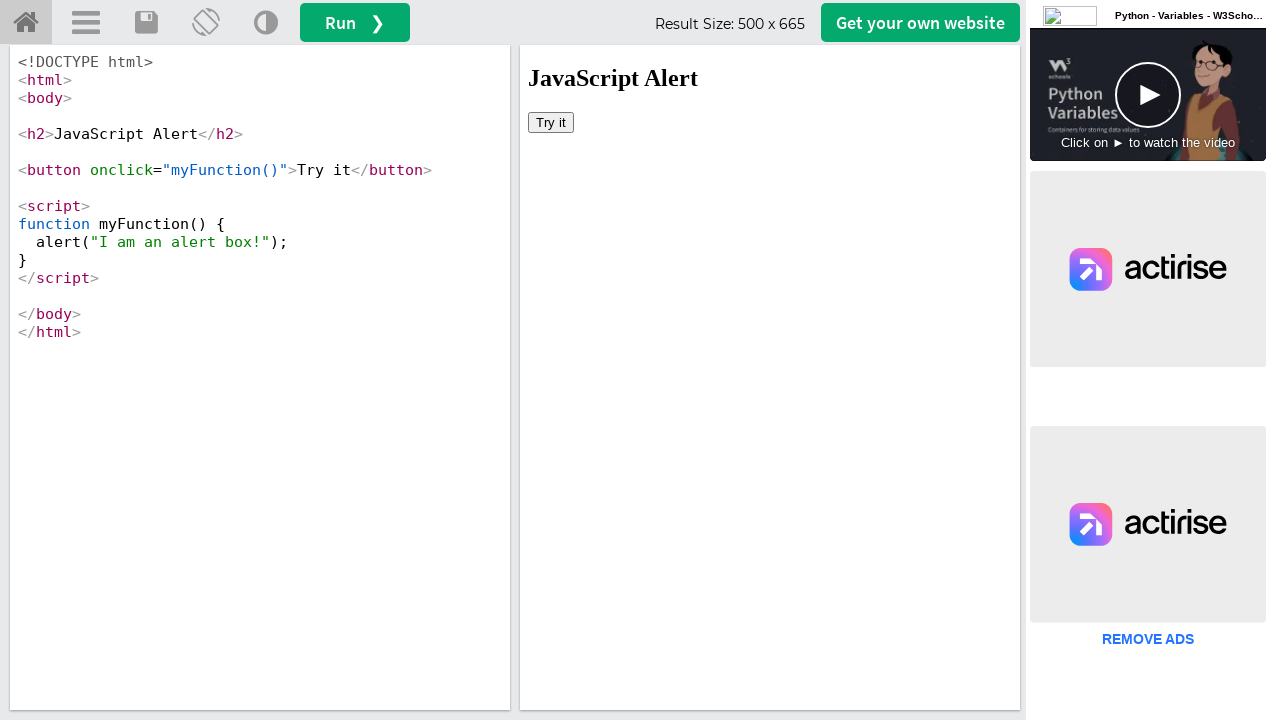

Clicked button to trigger alert at (551, 122) on iframe[name='iframeResult'] >> internal:control=enter-frame >> body > button
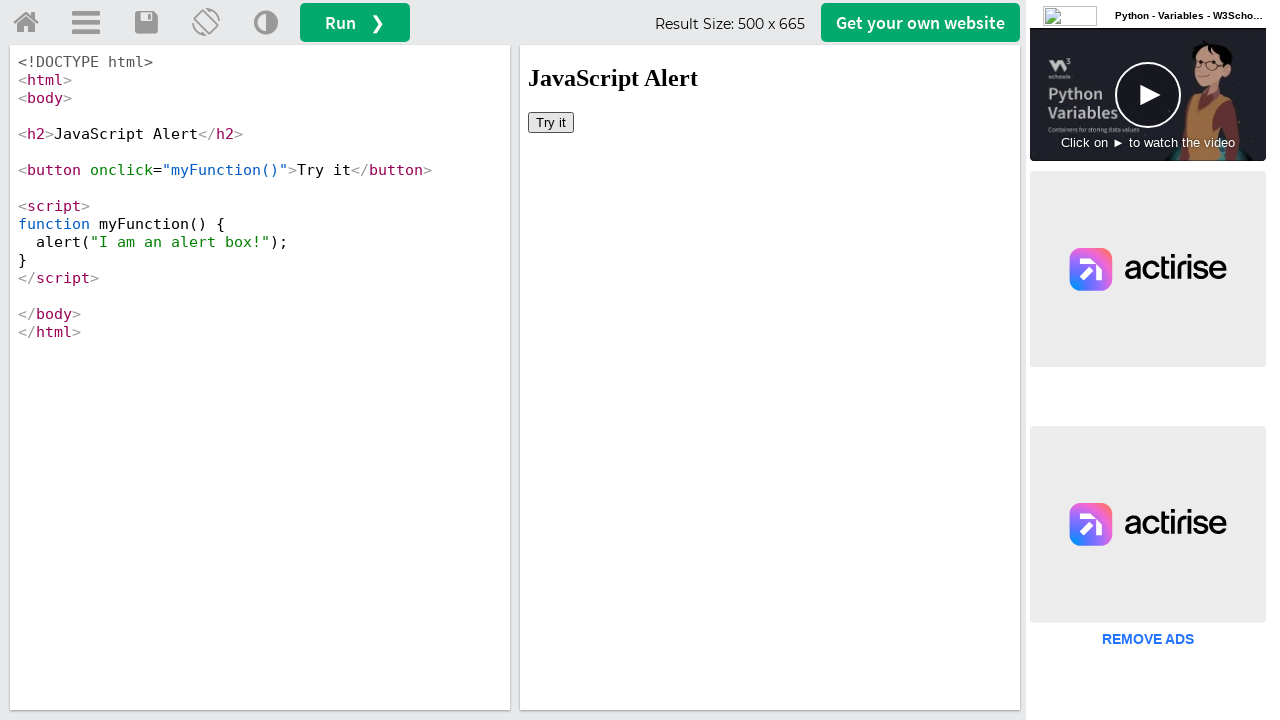

Alert handler registered and alert accepted
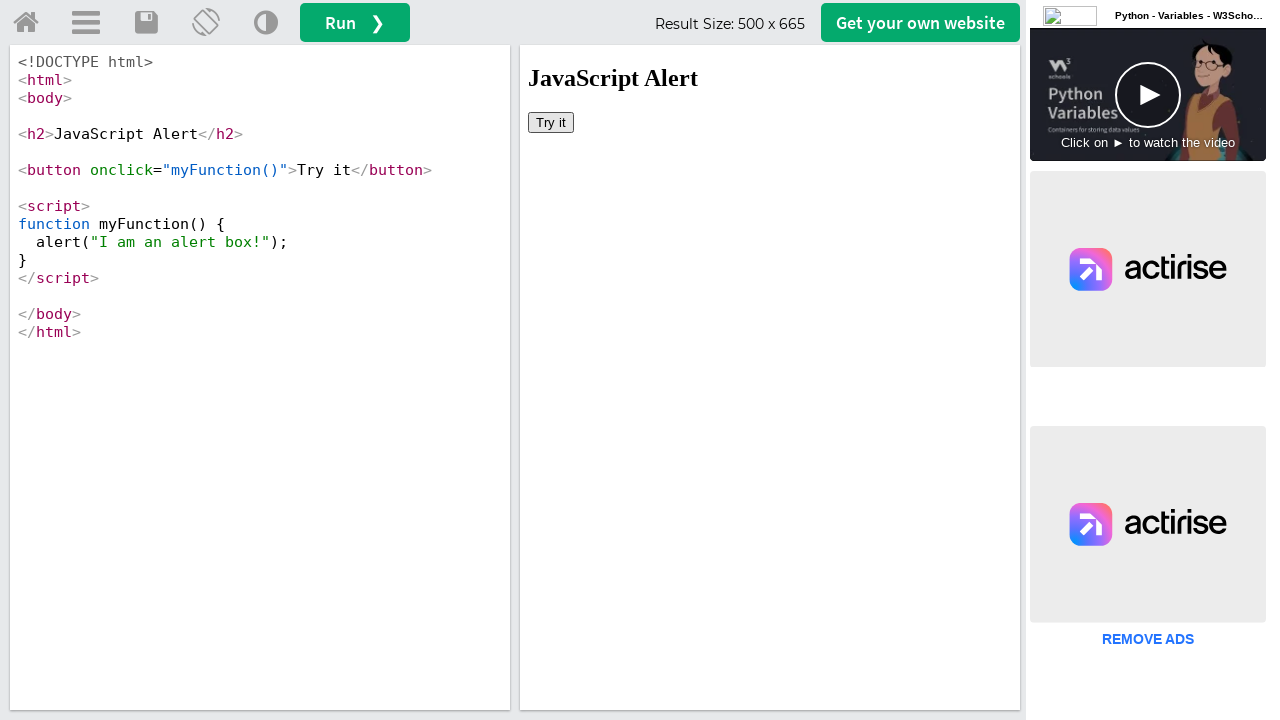

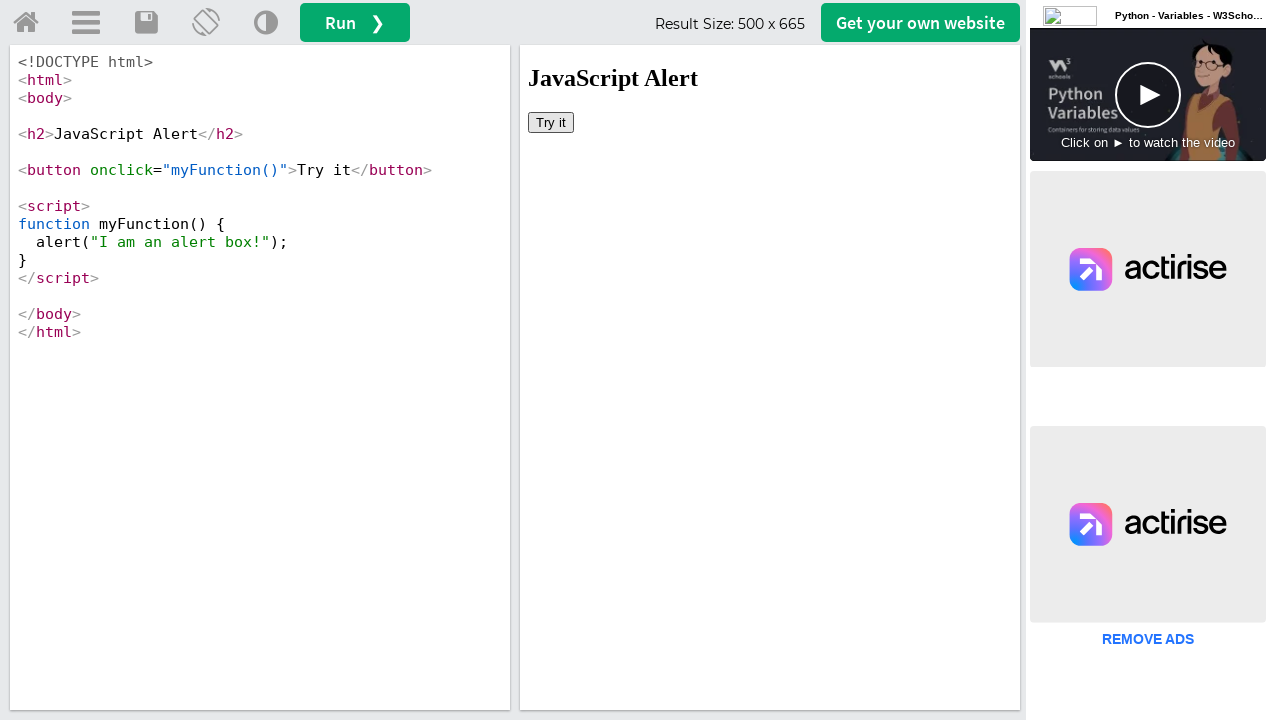